Navigates to Broken Images page and checks if an image (asdf.jpg) is broken or failed to load

Starting URL: https://the-internet.herokuapp.com/

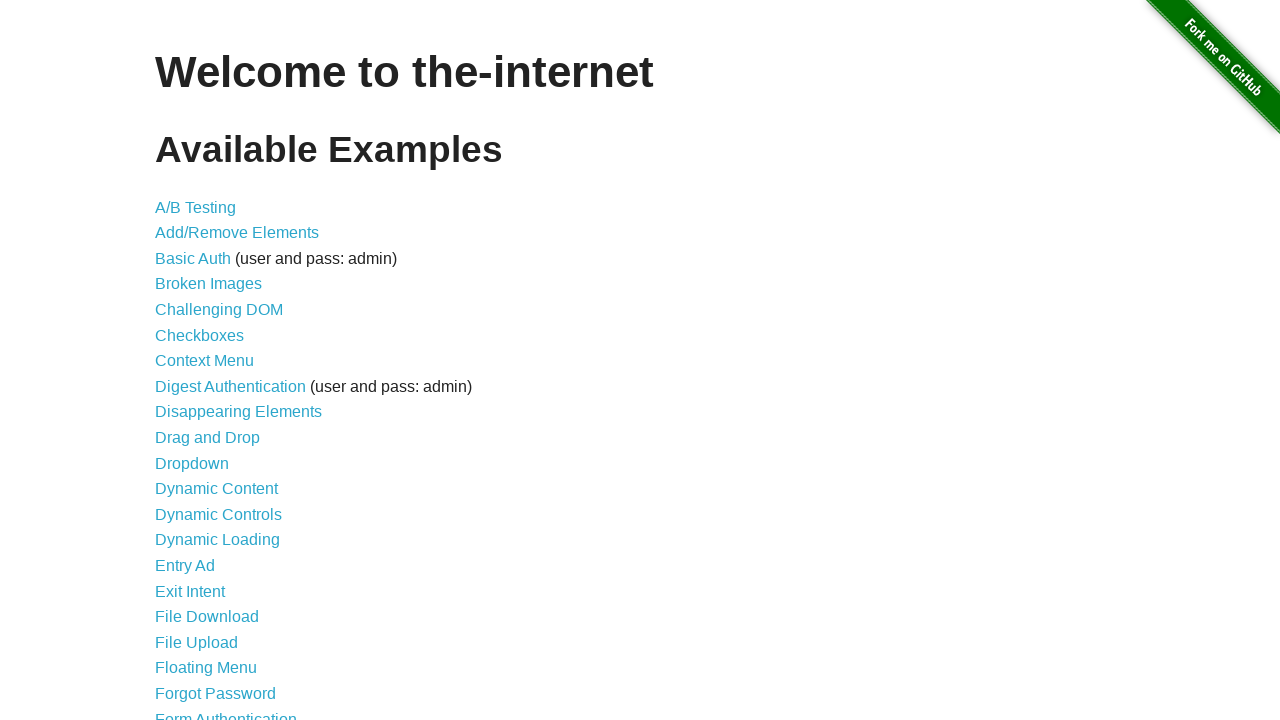

Clicked on 'Broken Images' link at (208, 284) on internal:role=link[name="Broken Images"i]
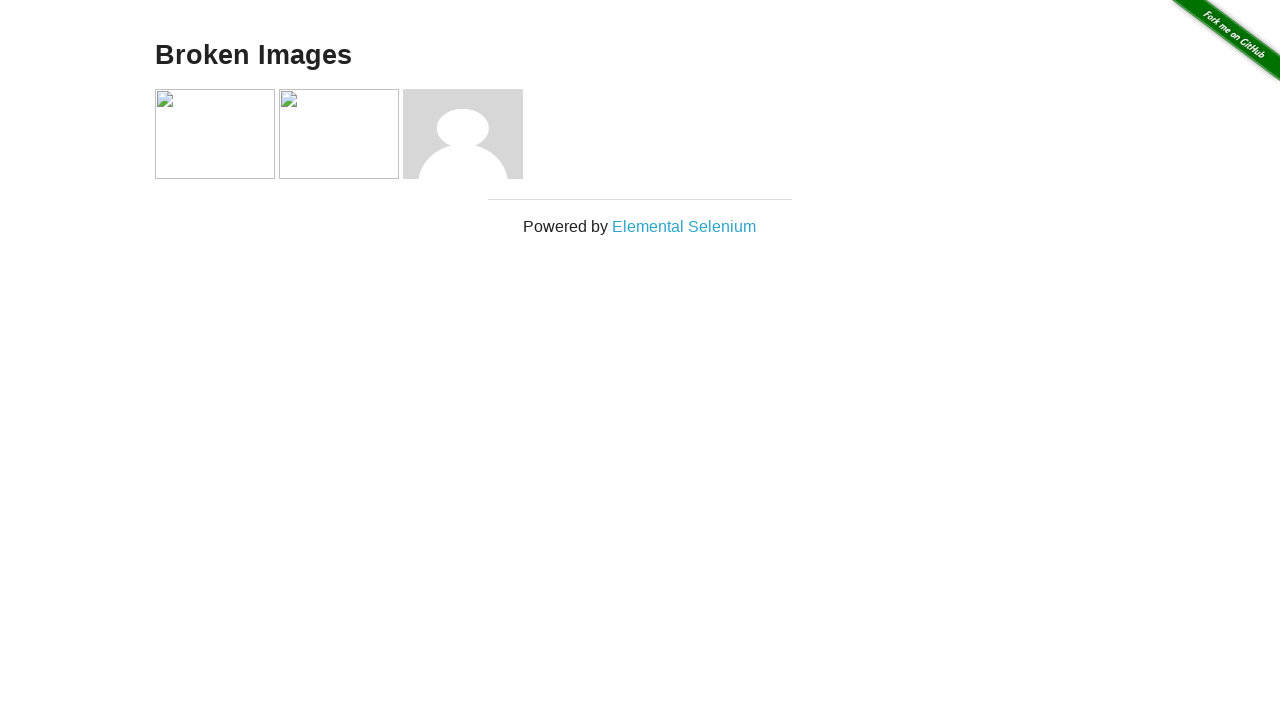

Waited for images to load on the page
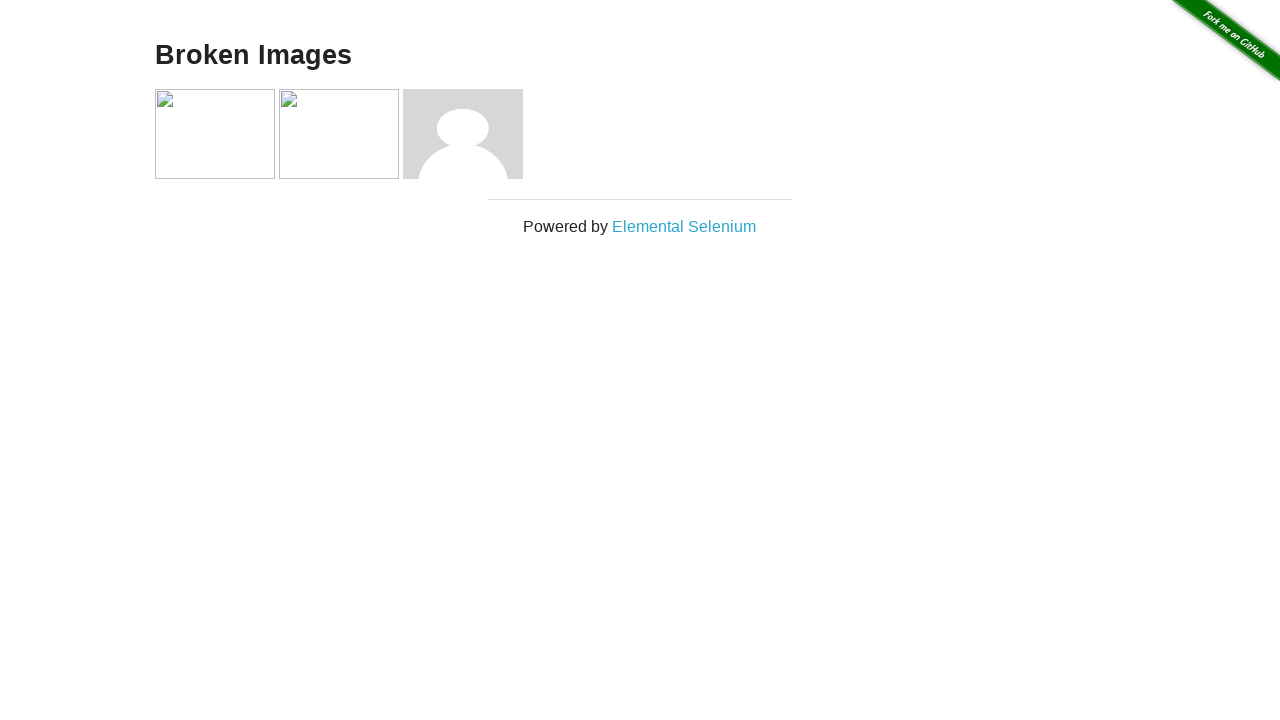

Evaluated if asdf.jpg image is broken or failed to load
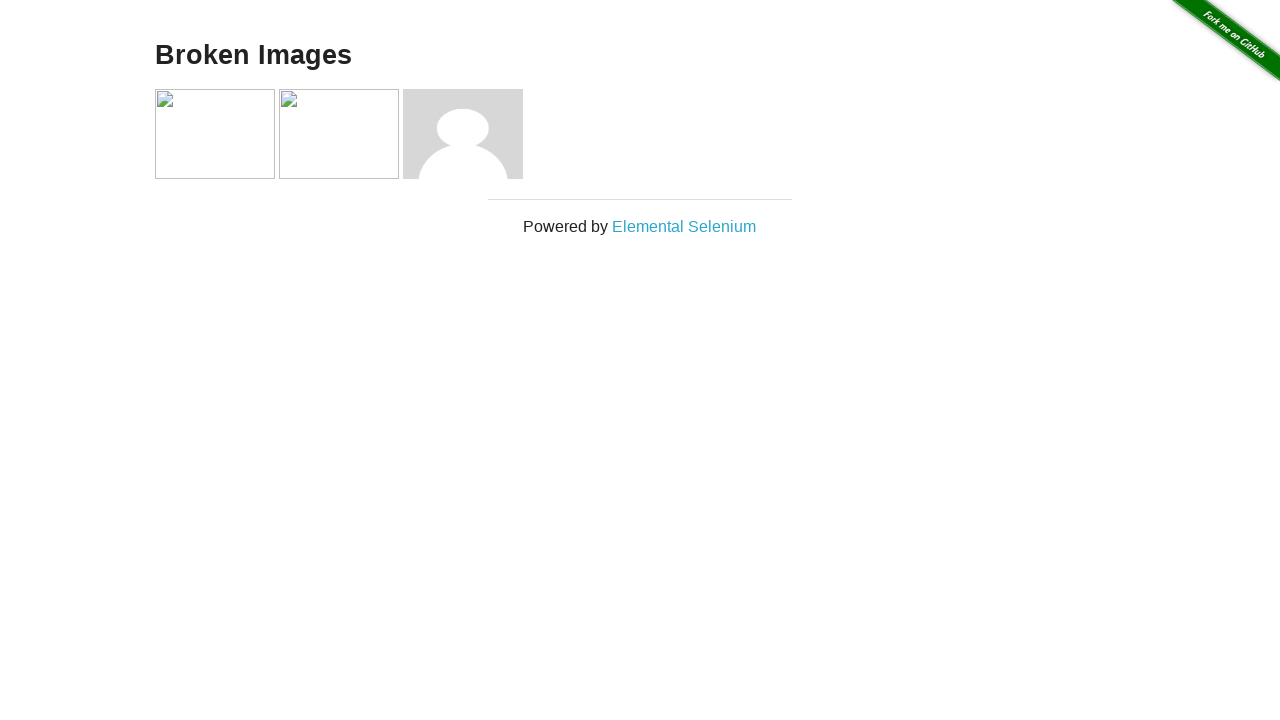

Asserted that asdf.jpg image is broken
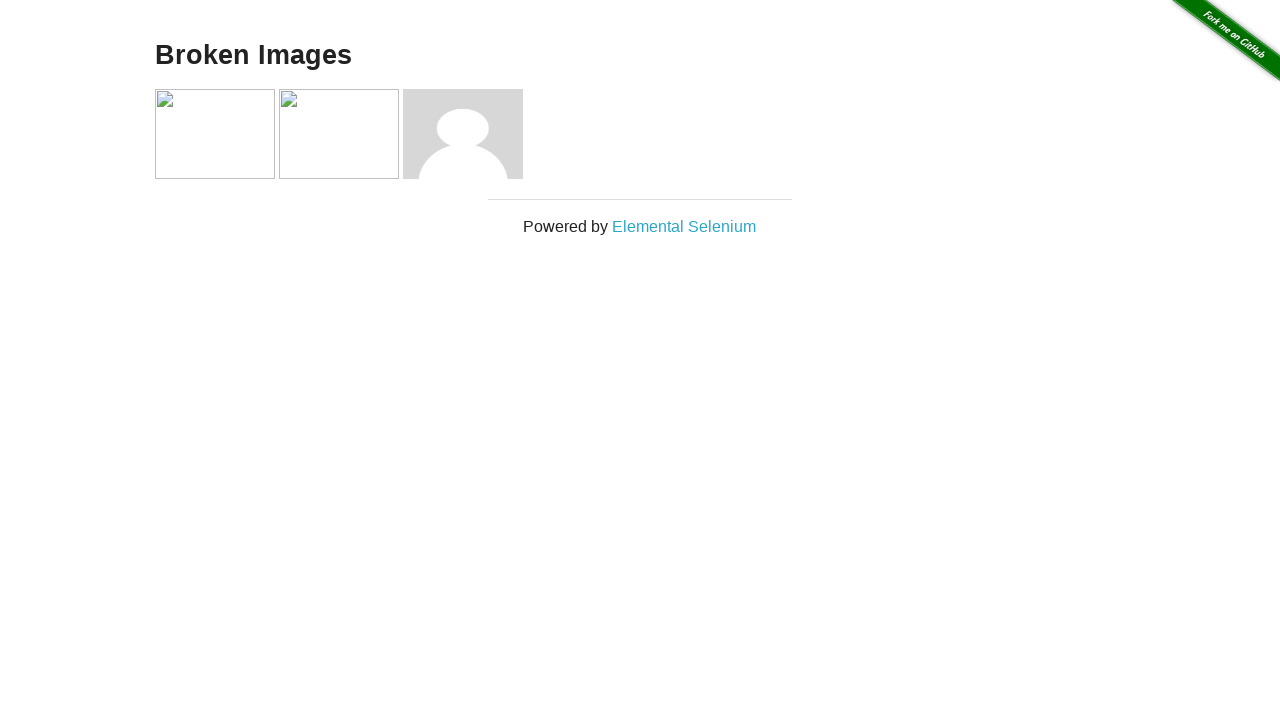

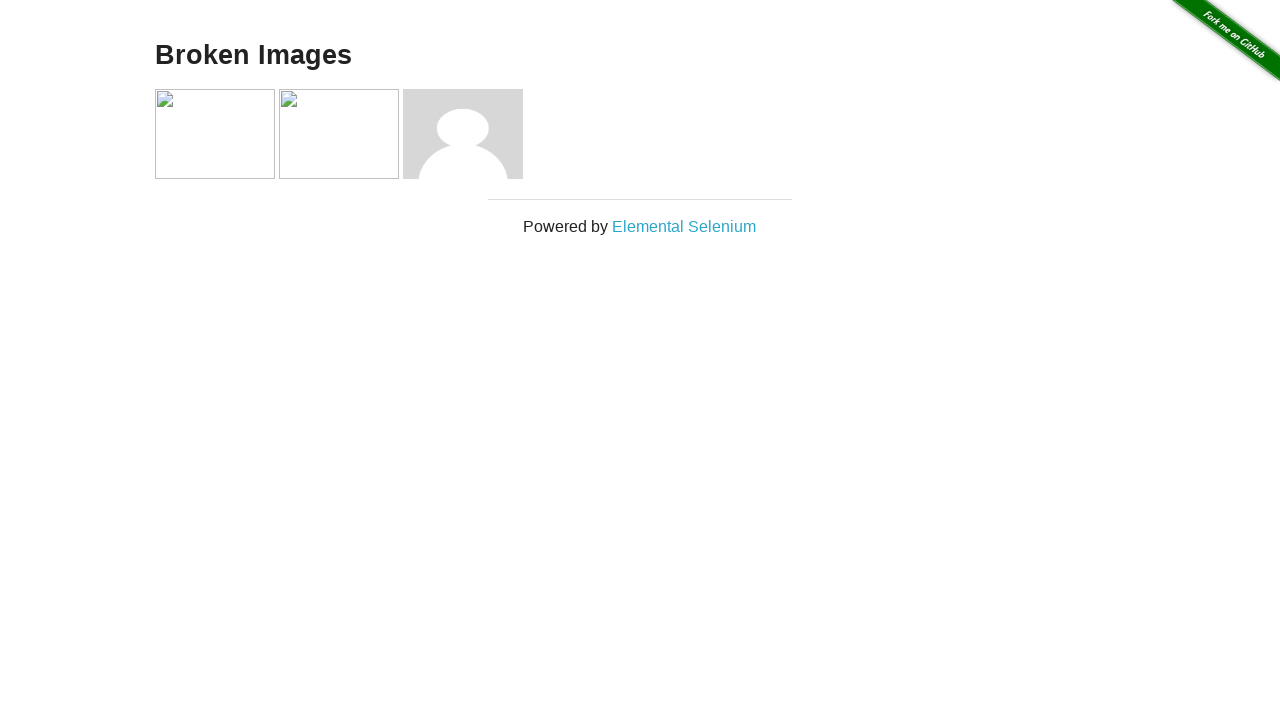